Tests the third party agreement alert by clicking the third party button and accepting the browser alert dialog.

Starting URL: https://skryabin.com/market/quote.html

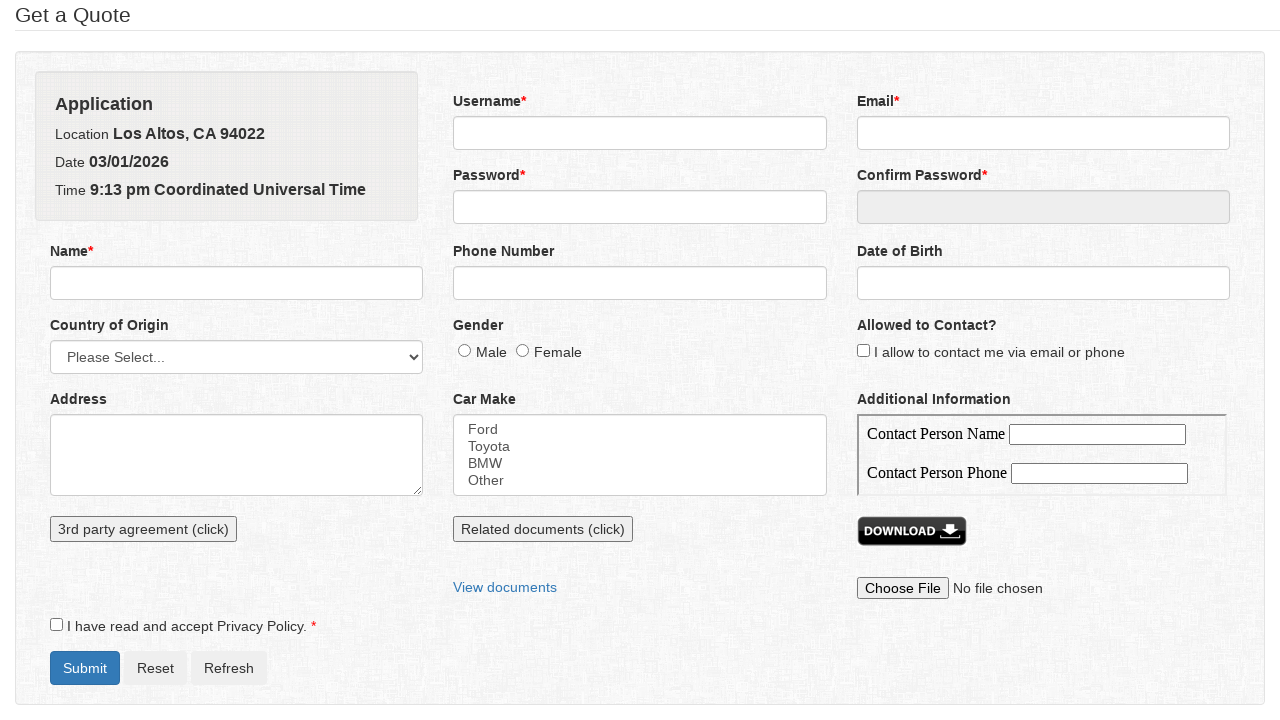

Set up dialog handler to accept alerts
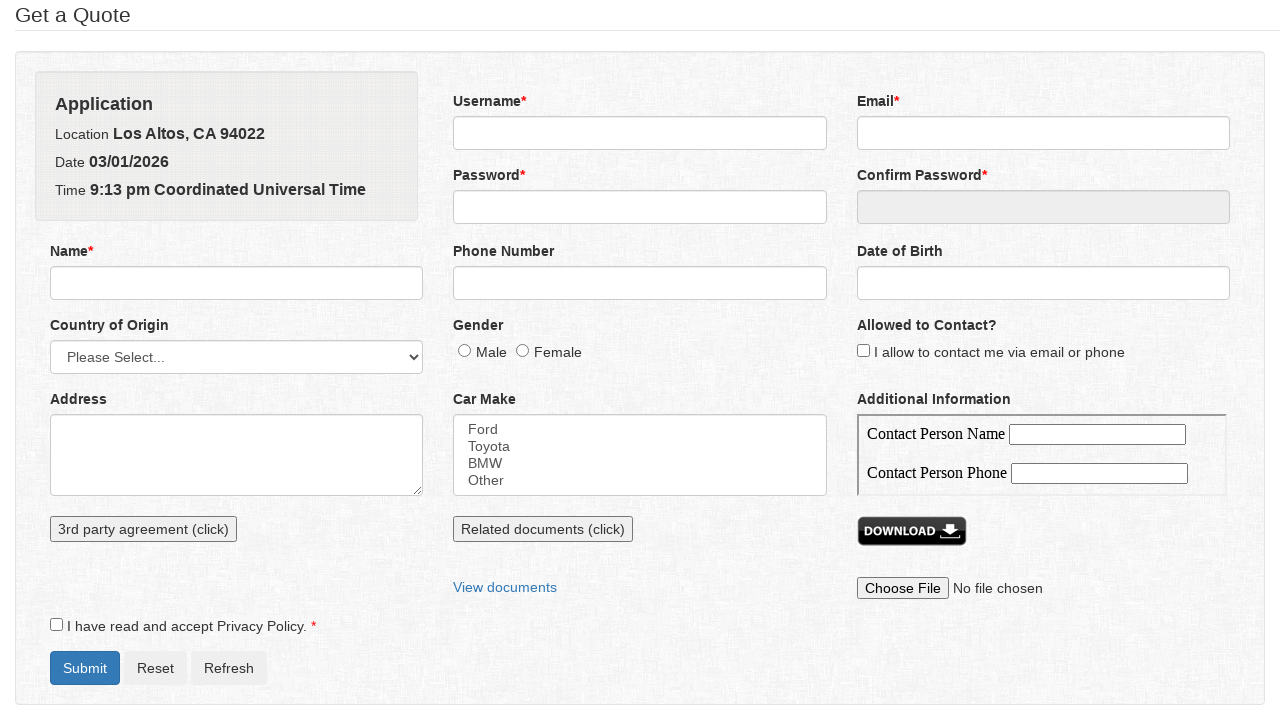

Clicked third party button to trigger alert dialog at (144, 529) on button#thirdPartyButton
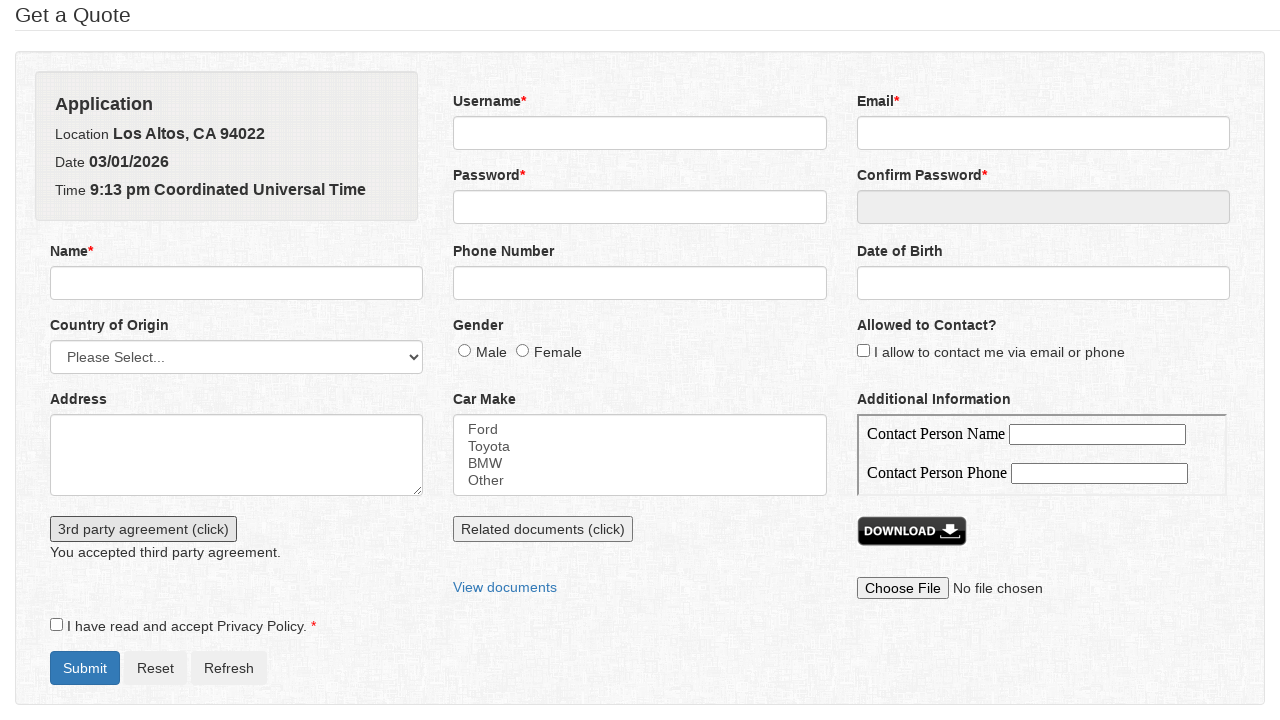

Waited for alert dialog to be handled
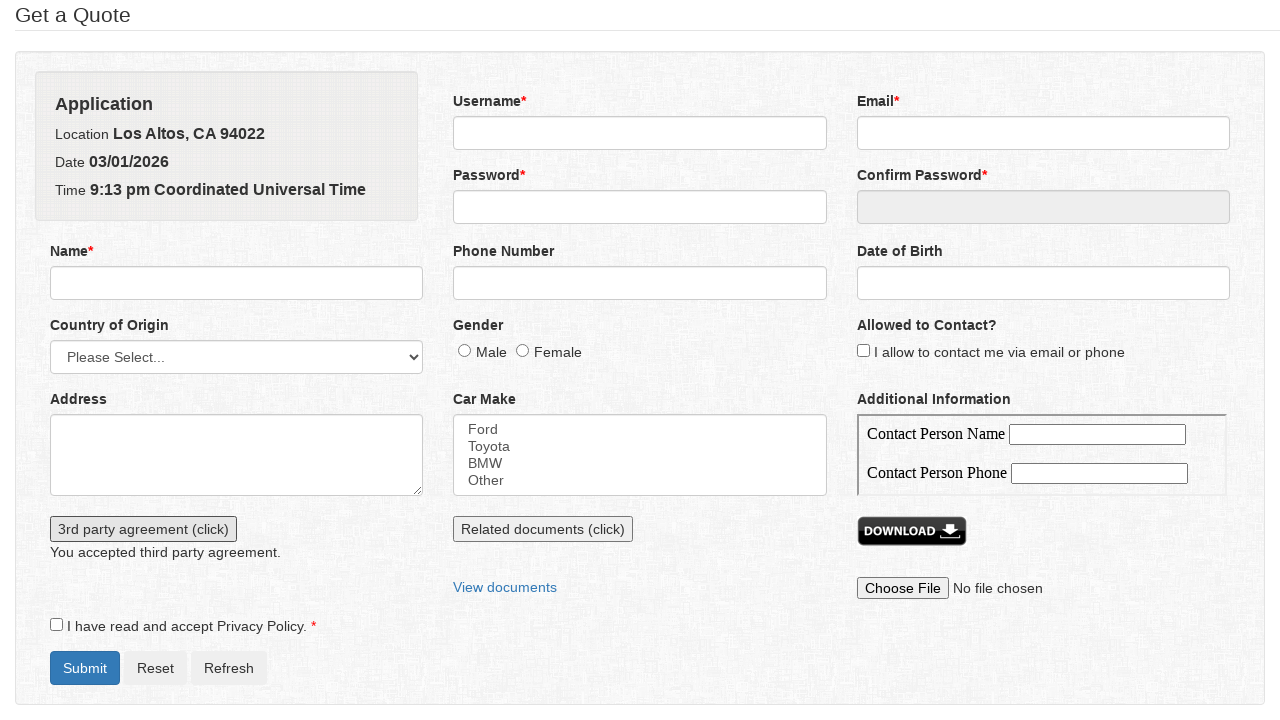

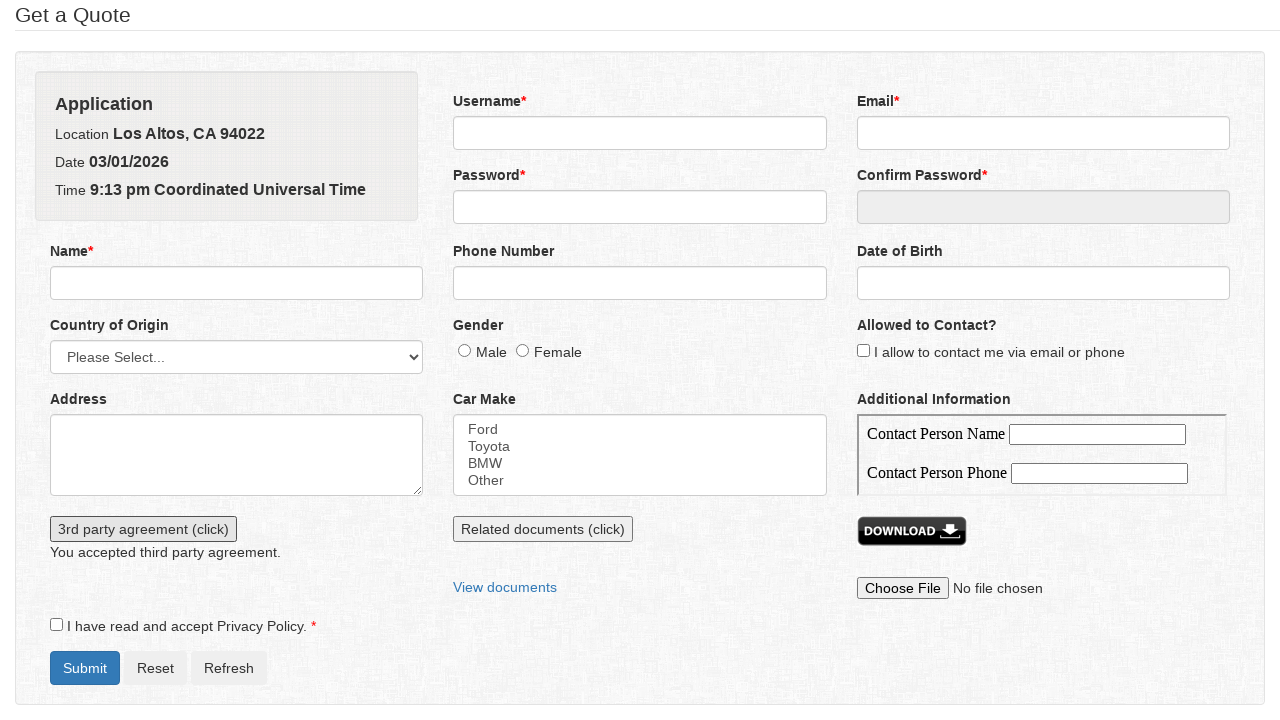